Navigates to nested frames example page and switches between frames to access content in the middle frame

Starting URL: https://the-internet.herokuapp.com

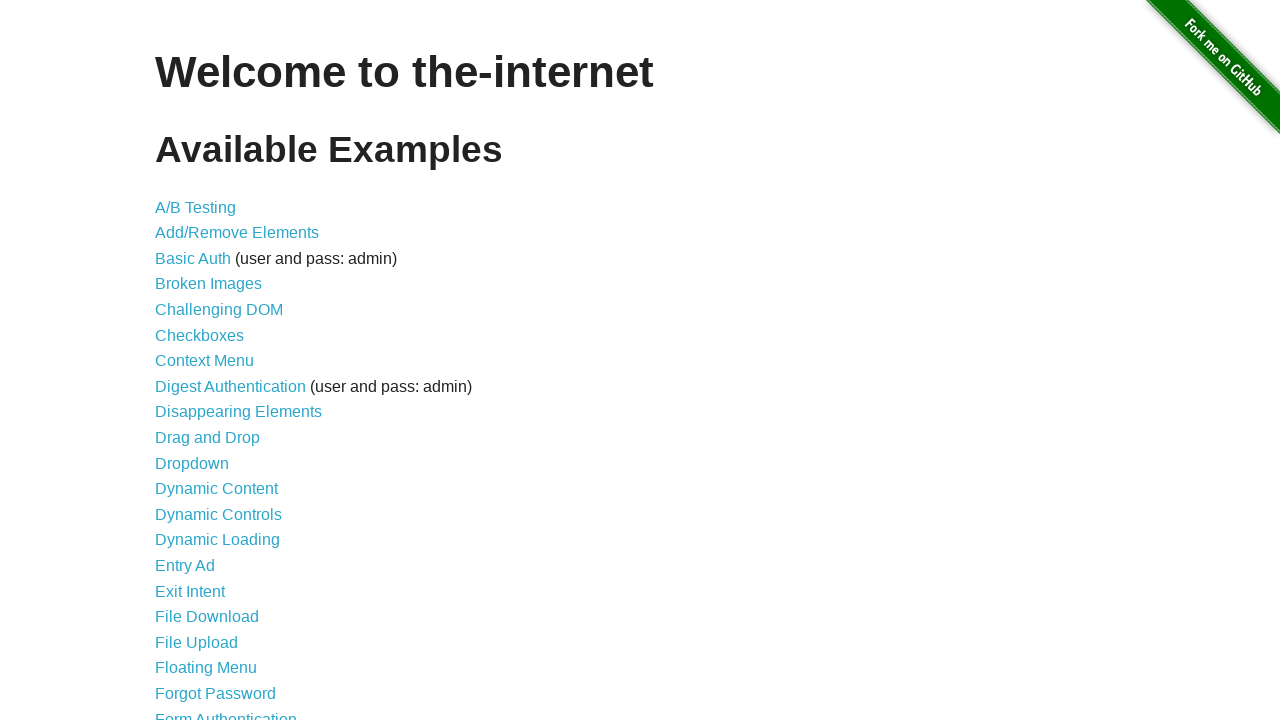

Clicked on Nested Frames link at (210, 395) on xpath=//a[contains(text(),'Nested Frames')]
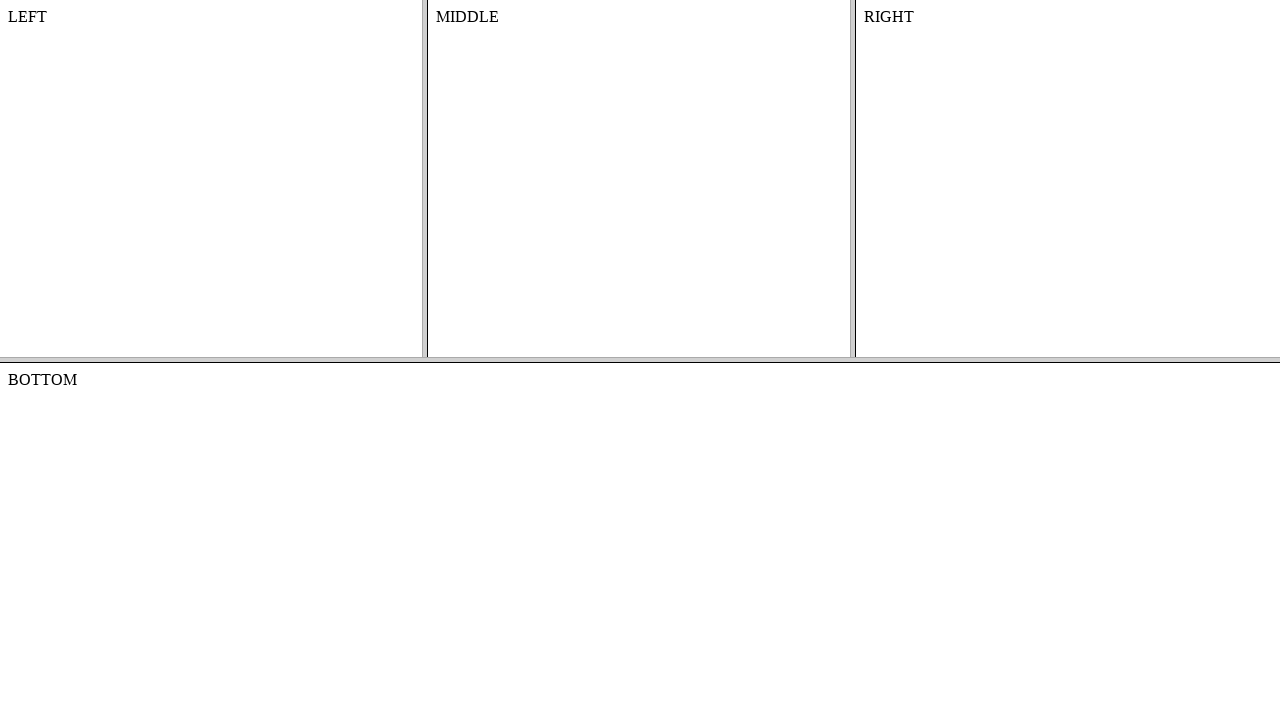

Retrieved all frames from the page
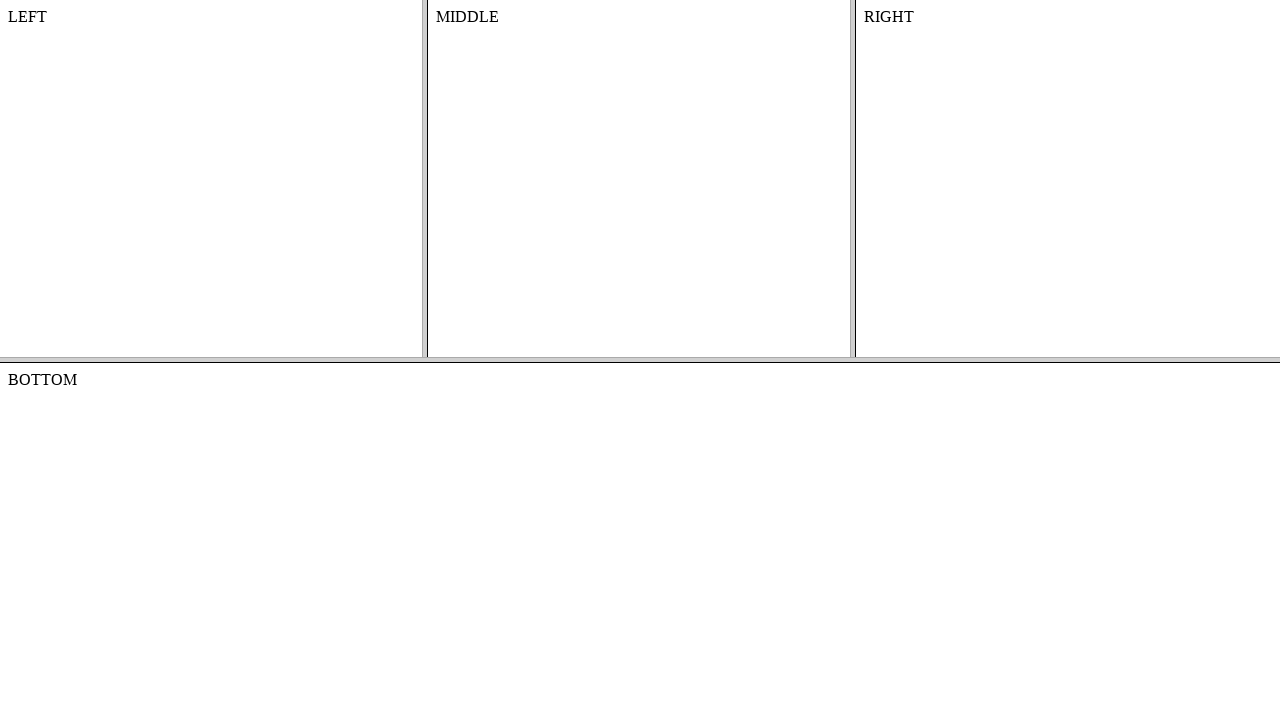

Accessed top frame at index 1
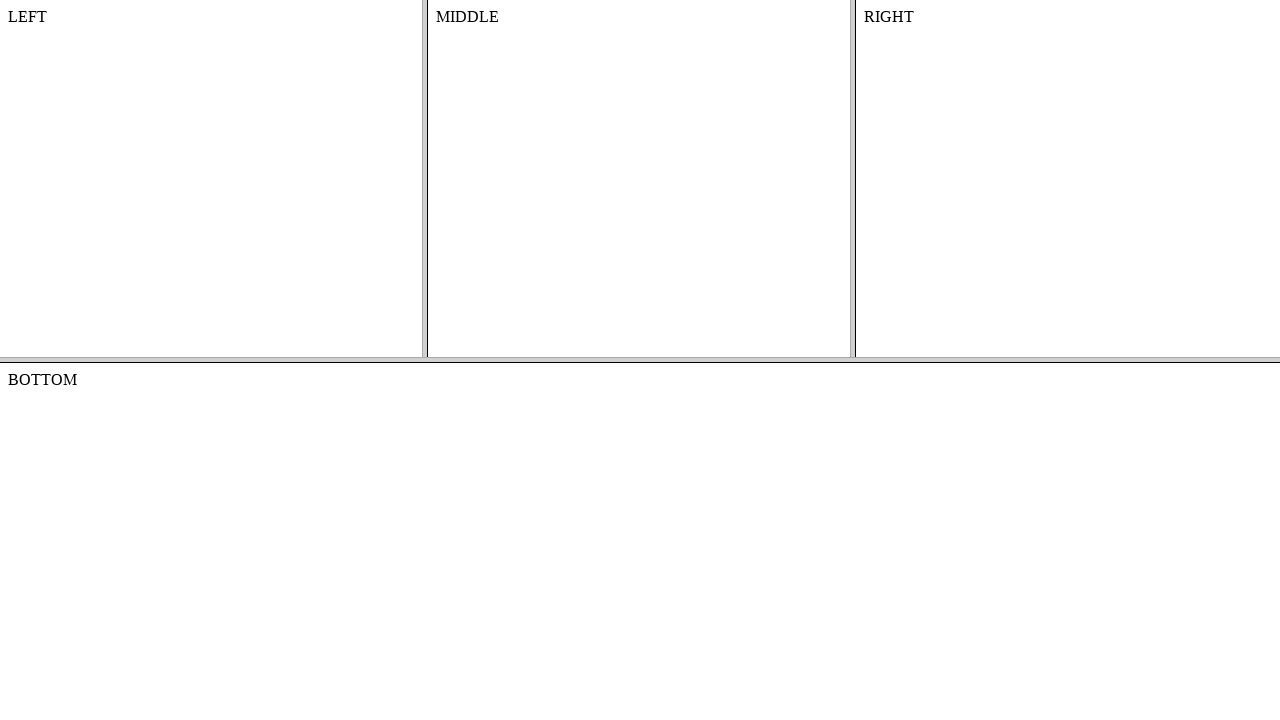

Retrieved child frames from top frame
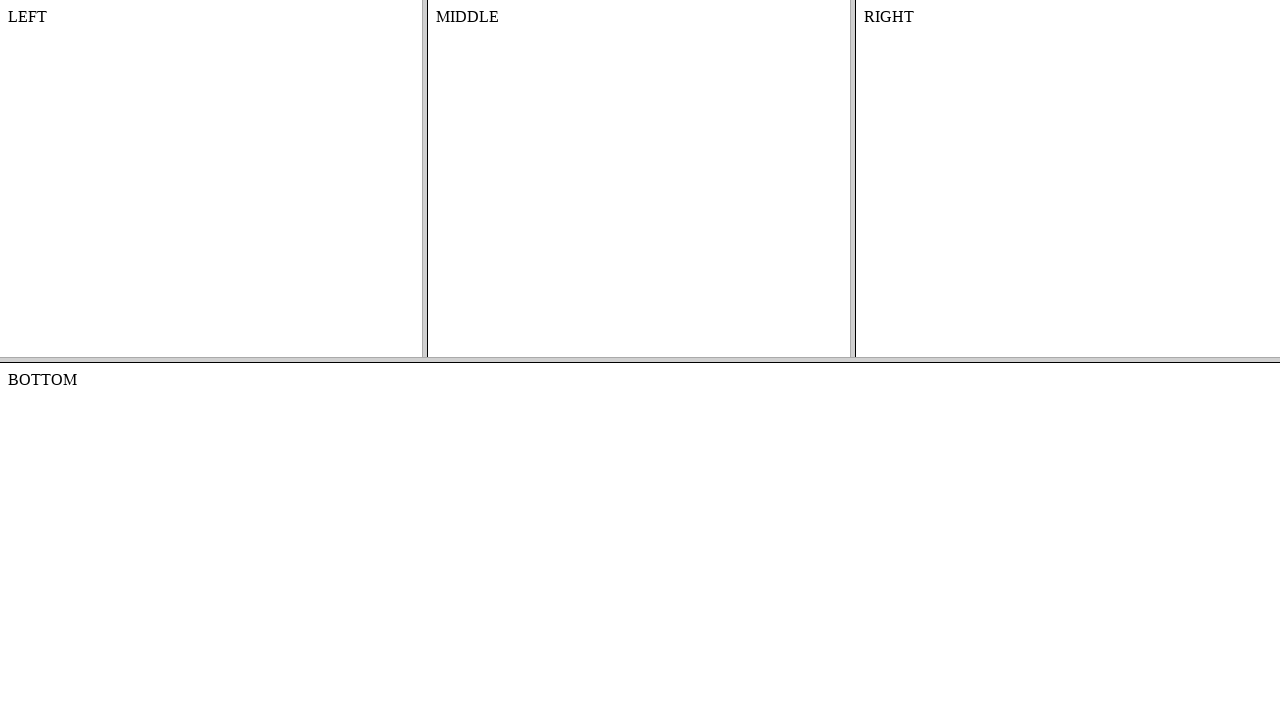

Accessed middle frame at index 1 within nested frames
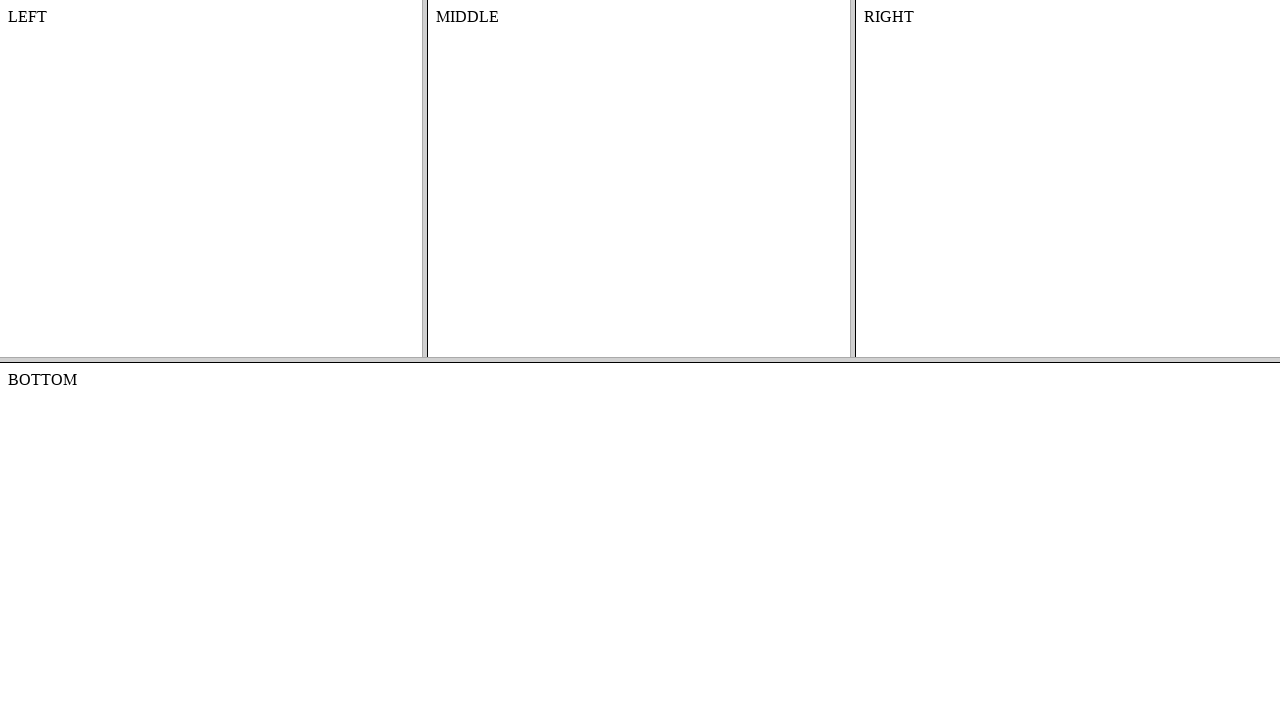

Retrieved text content from middle frame #content element
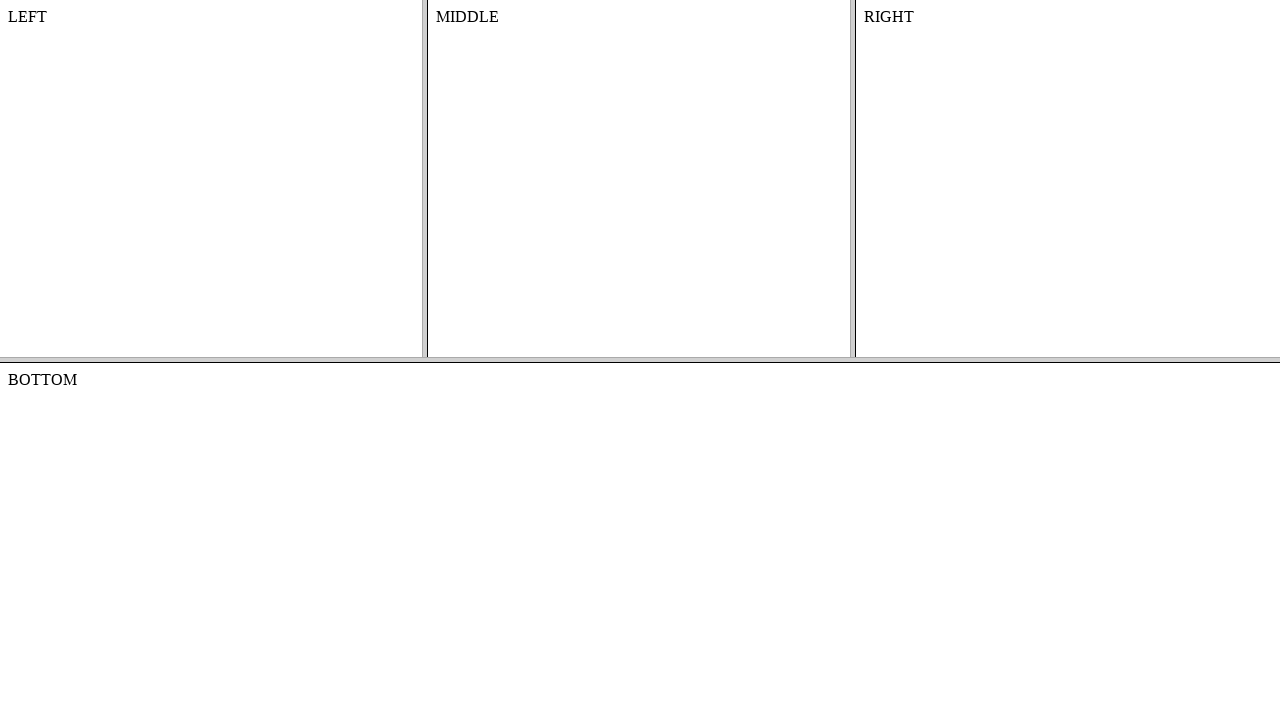

Printed content text to console
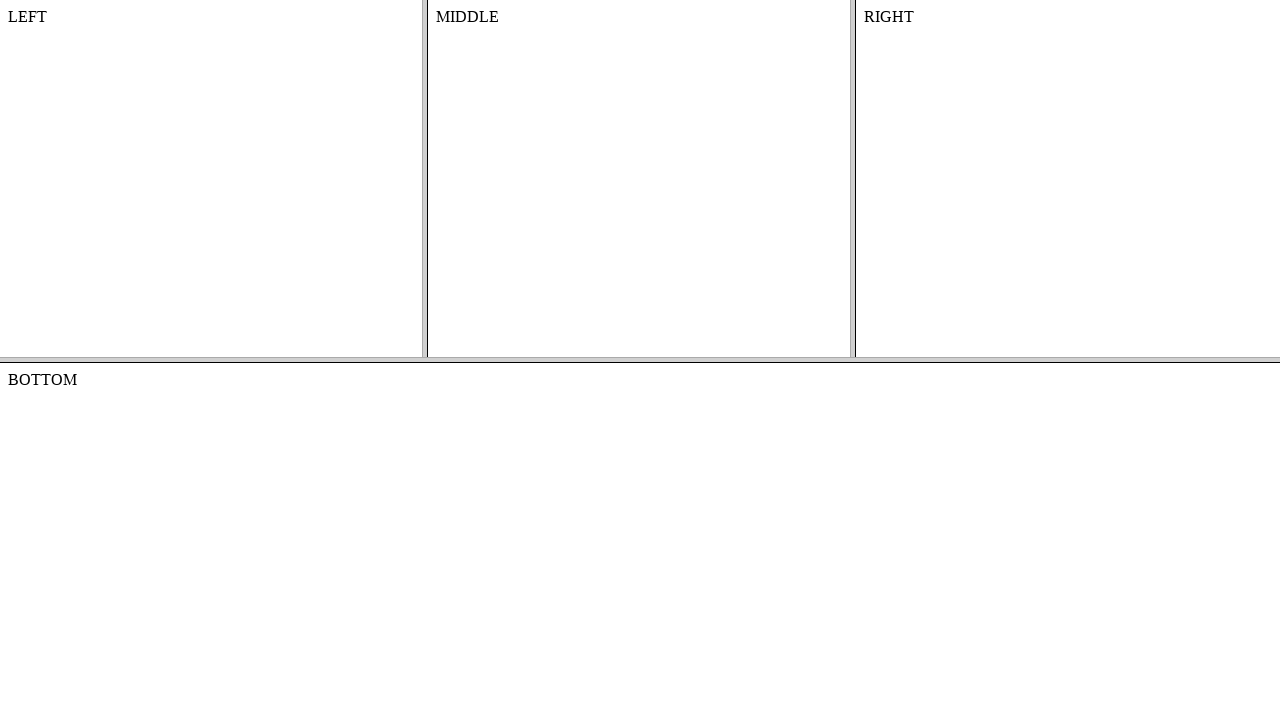

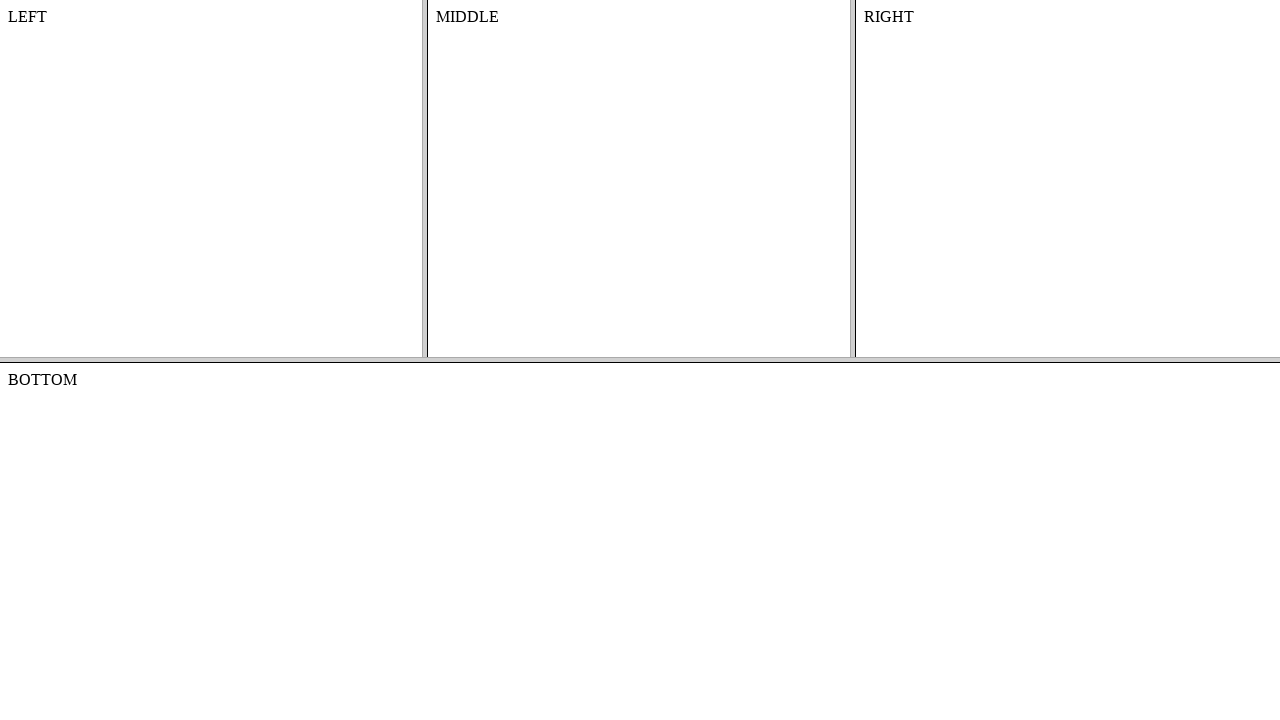